Verifies the Playwright homepage loads correctly, checks the title contains "Playwright", then clicks on the documentation link and verifies navigation to the Installation page.

Starting URL: https://playwright.dev

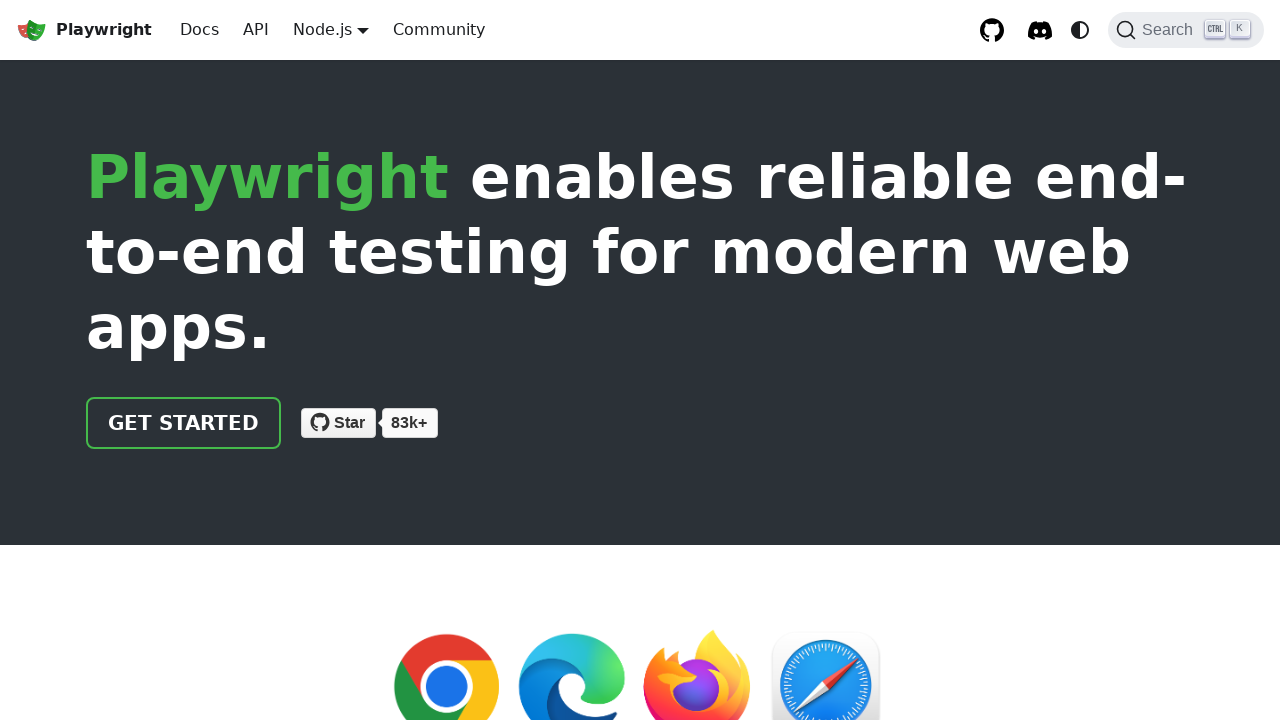

Verified page title contains 'Playwright'
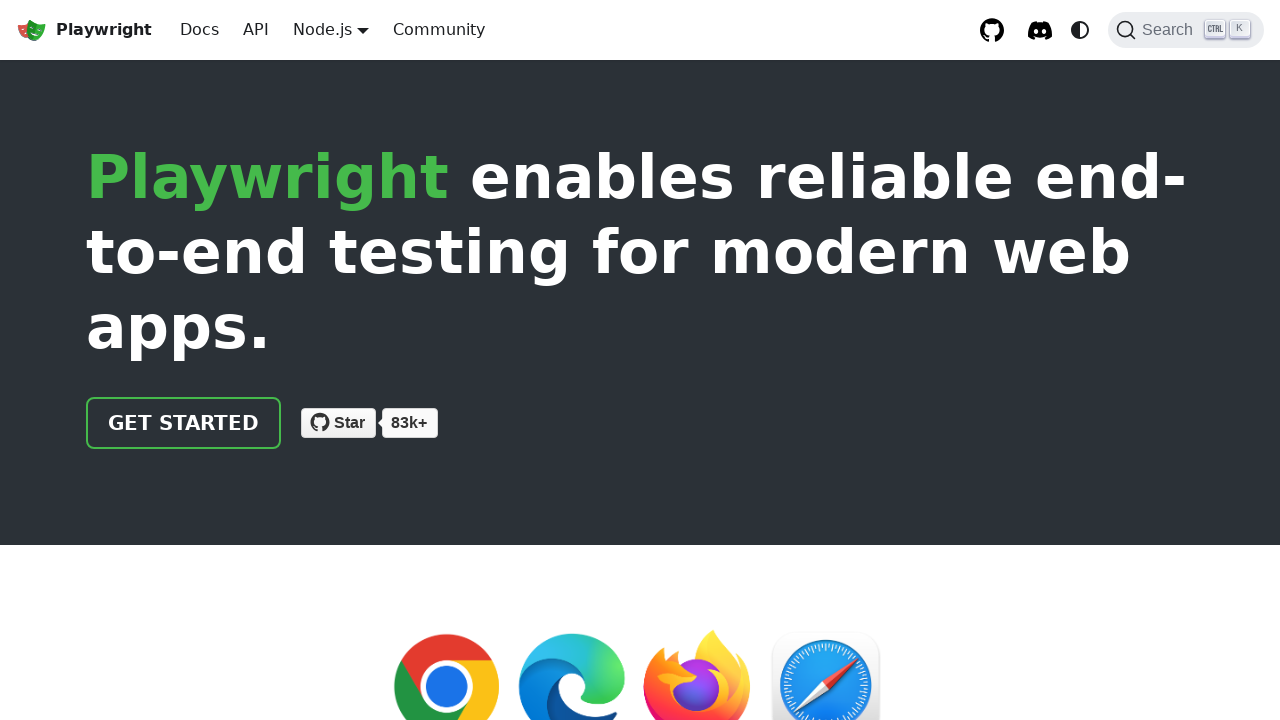

Clicked documentation link in header at (184, 423) on xpath=//html/body/div/div[2]/header/div/div/a
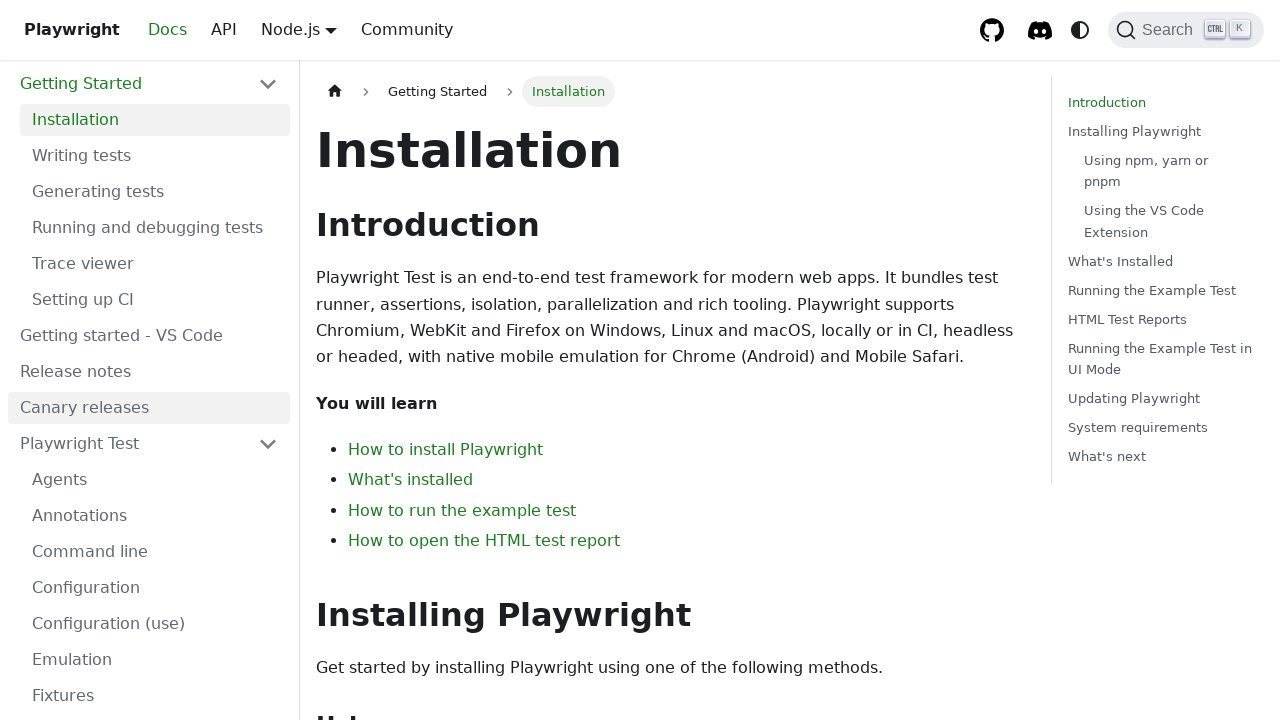

Verified navigation to Installation page
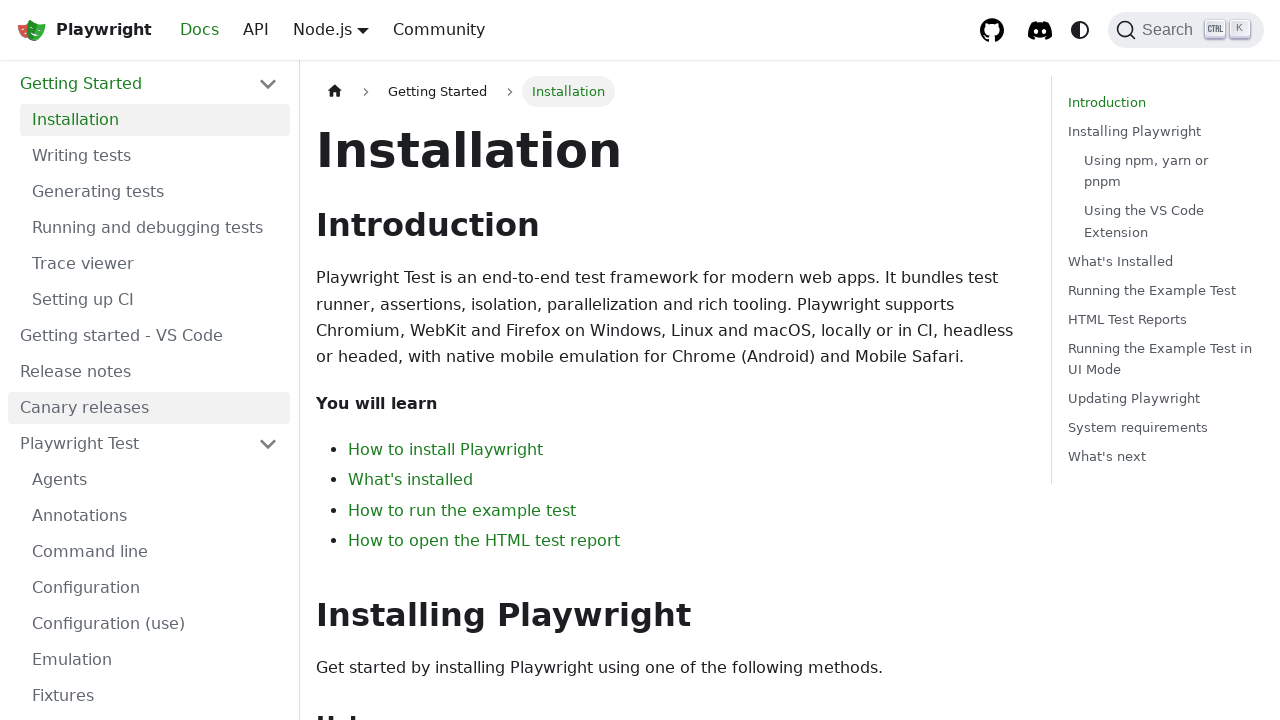

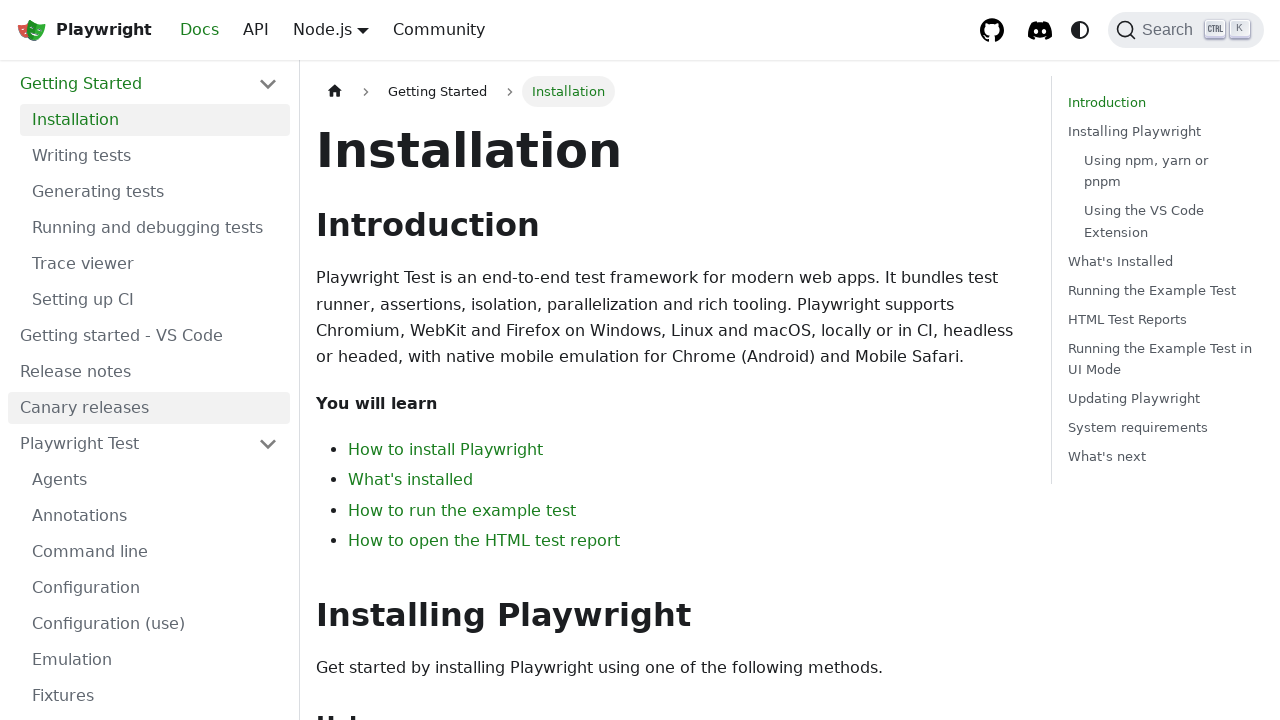